Tests selecting and deselecting form elements by clicking the Age Under 18 radio button and Java checkbox, verifying their selected states, then unchecking the checkbox.

Starting URL: https://automationfc.github.io/basic-form/index.html

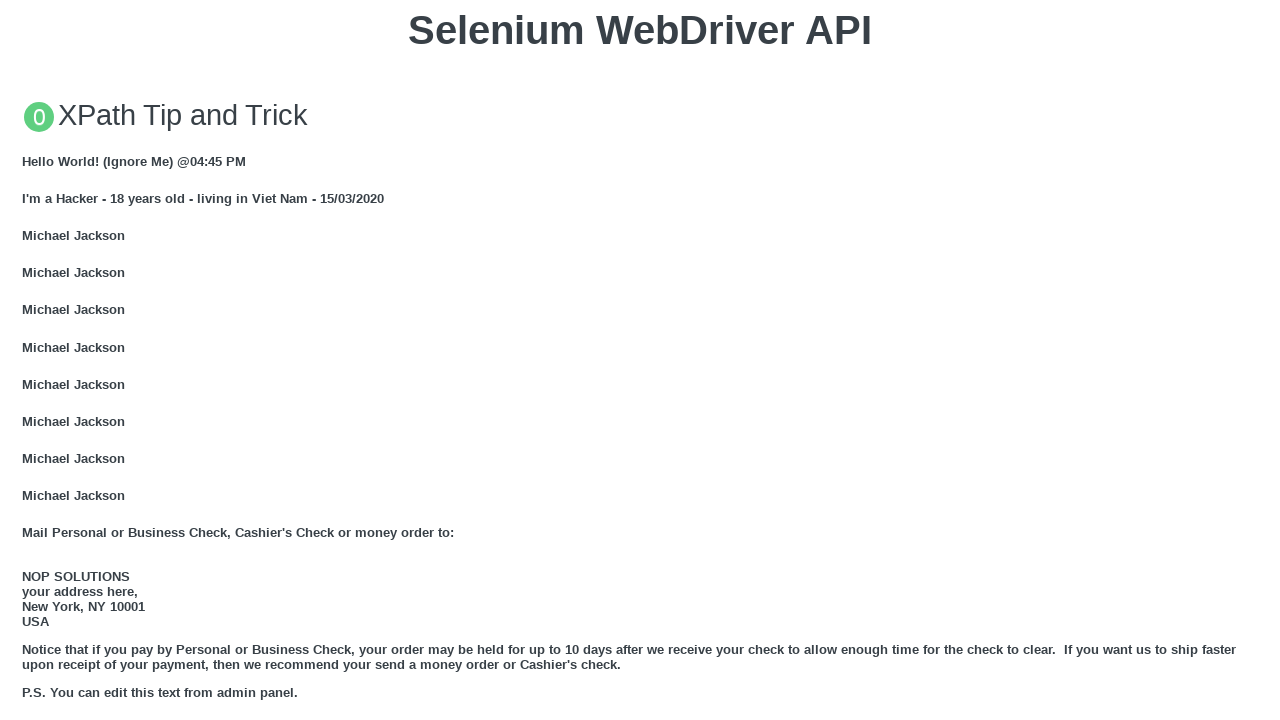

Clicked Age Under 18 radio button at (28, 360) on input#under_18
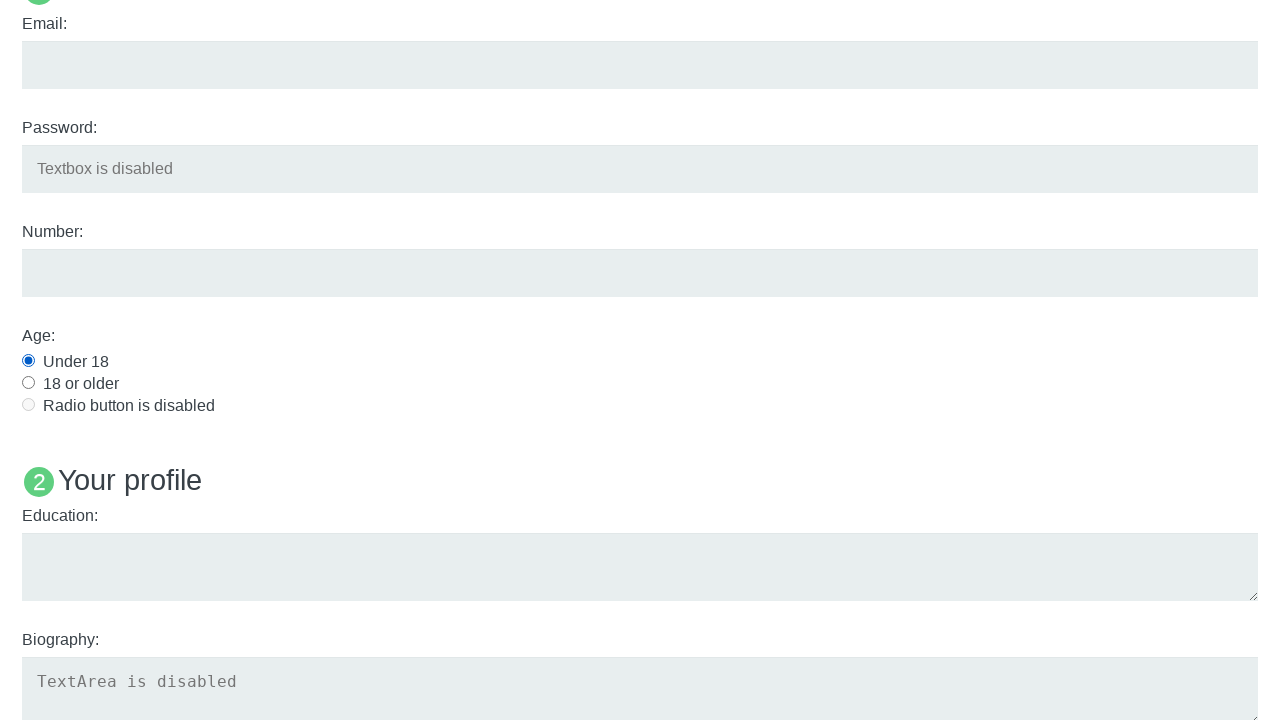

Clicked Java checkbox at (28, 361) on input#java
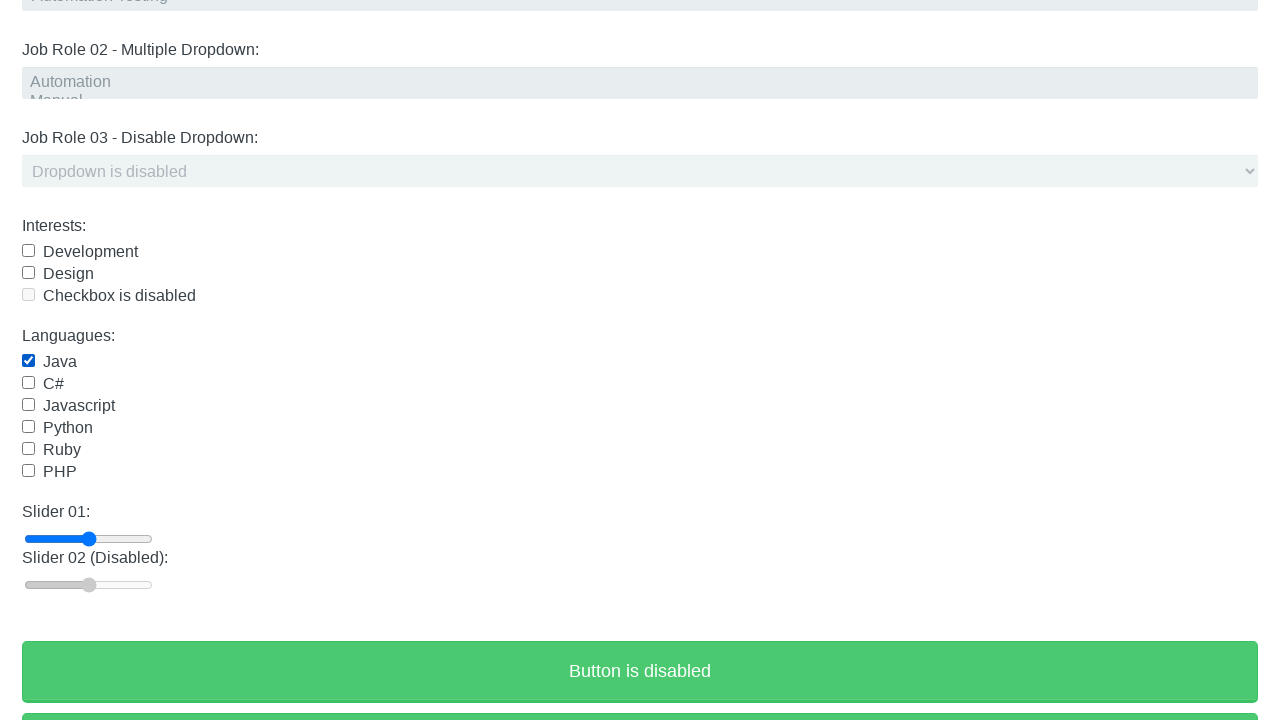

Verified Age Under 18 radio button is checked
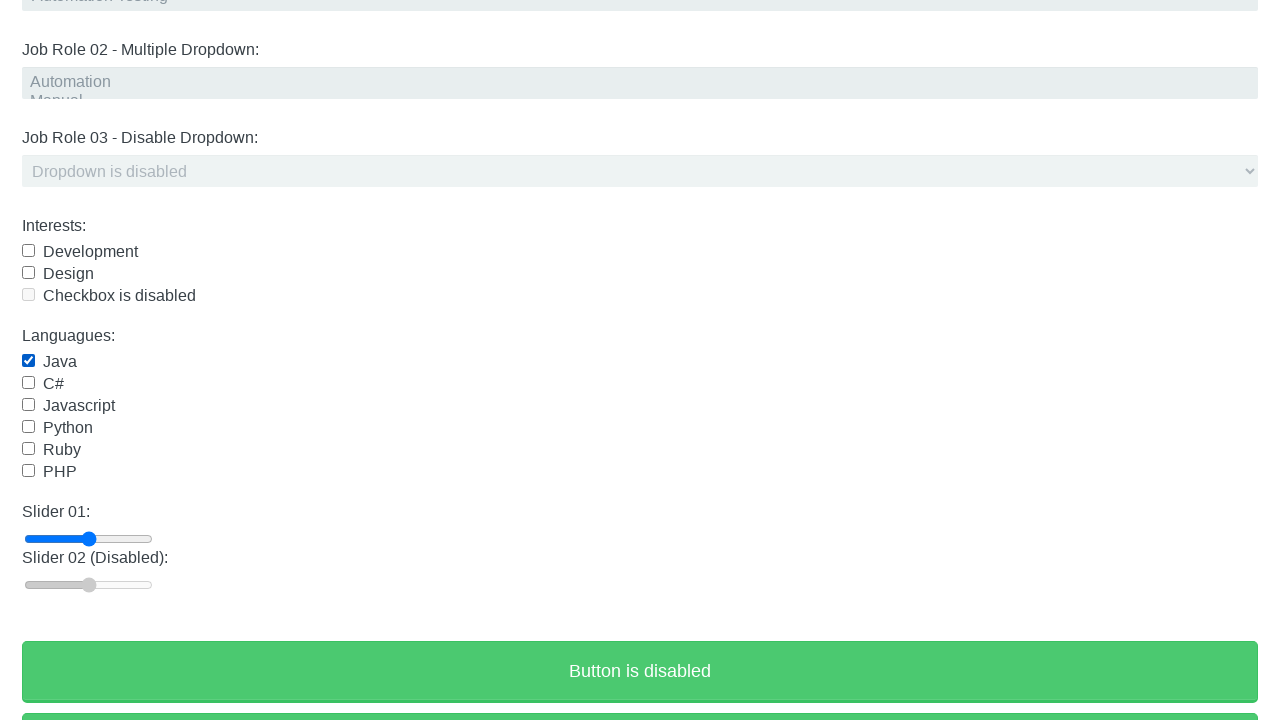

Verified Java checkbox is checked
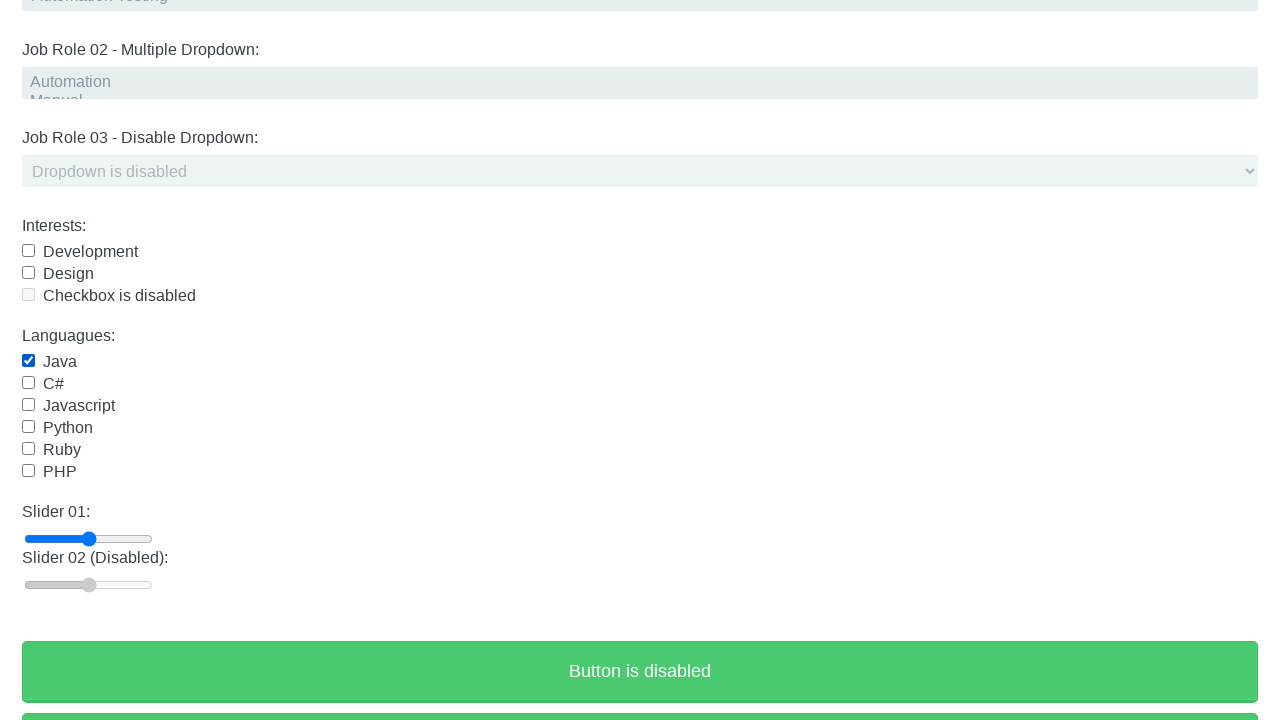

Clicked Java checkbox to deselect it at (28, 361) on input#java
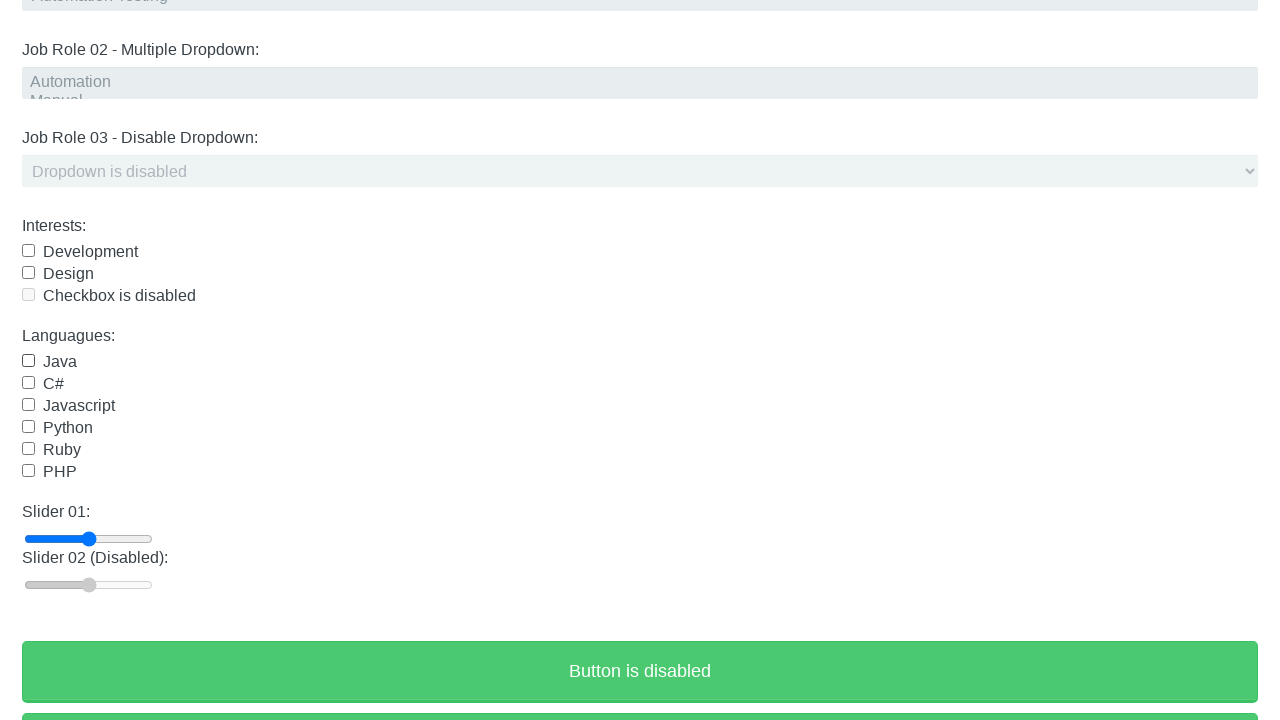

Verified Java checkbox is unchecked
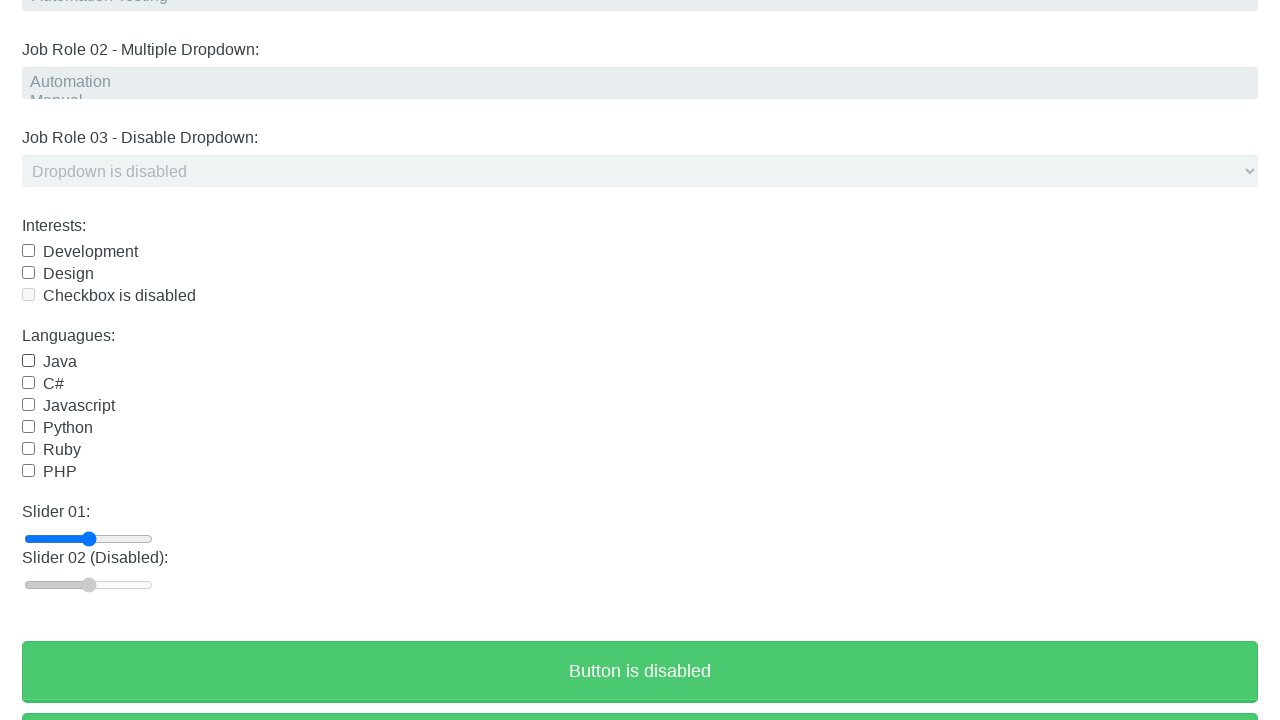

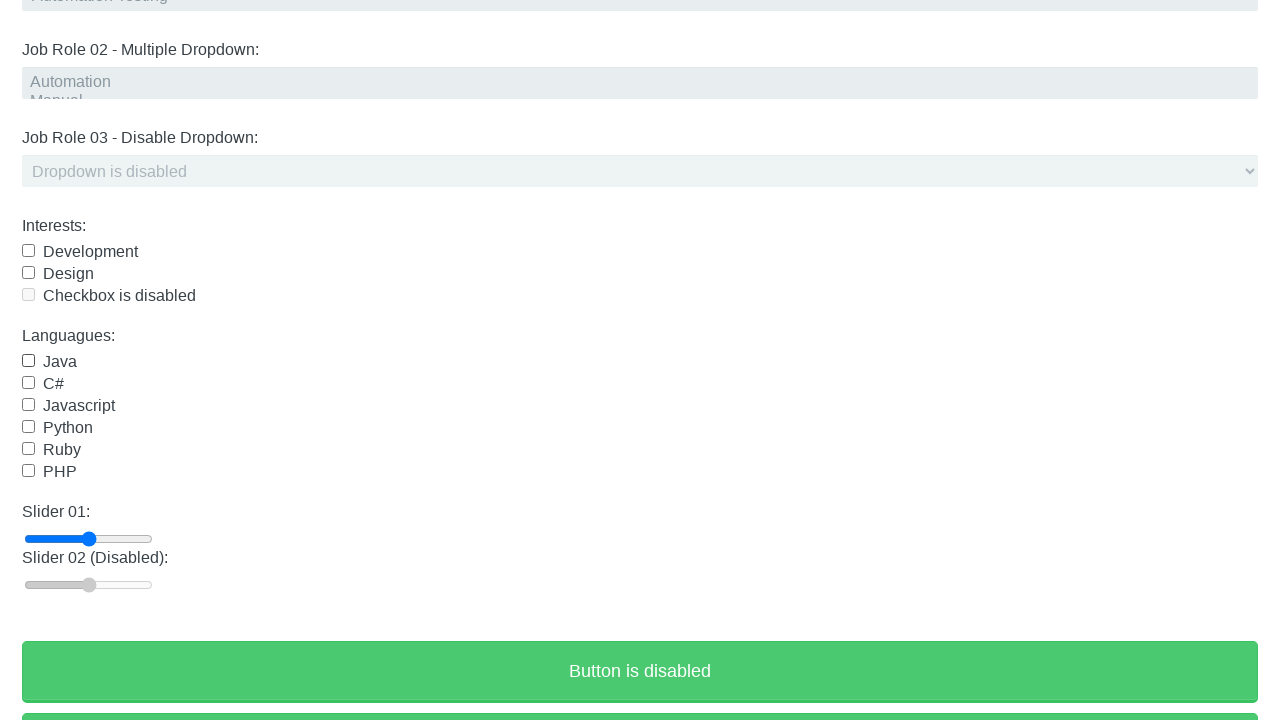